Tests that new todo items are appended to the bottom of the list and the count displays correctly.

Starting URL: https://demo.playwright.dev/todomvc

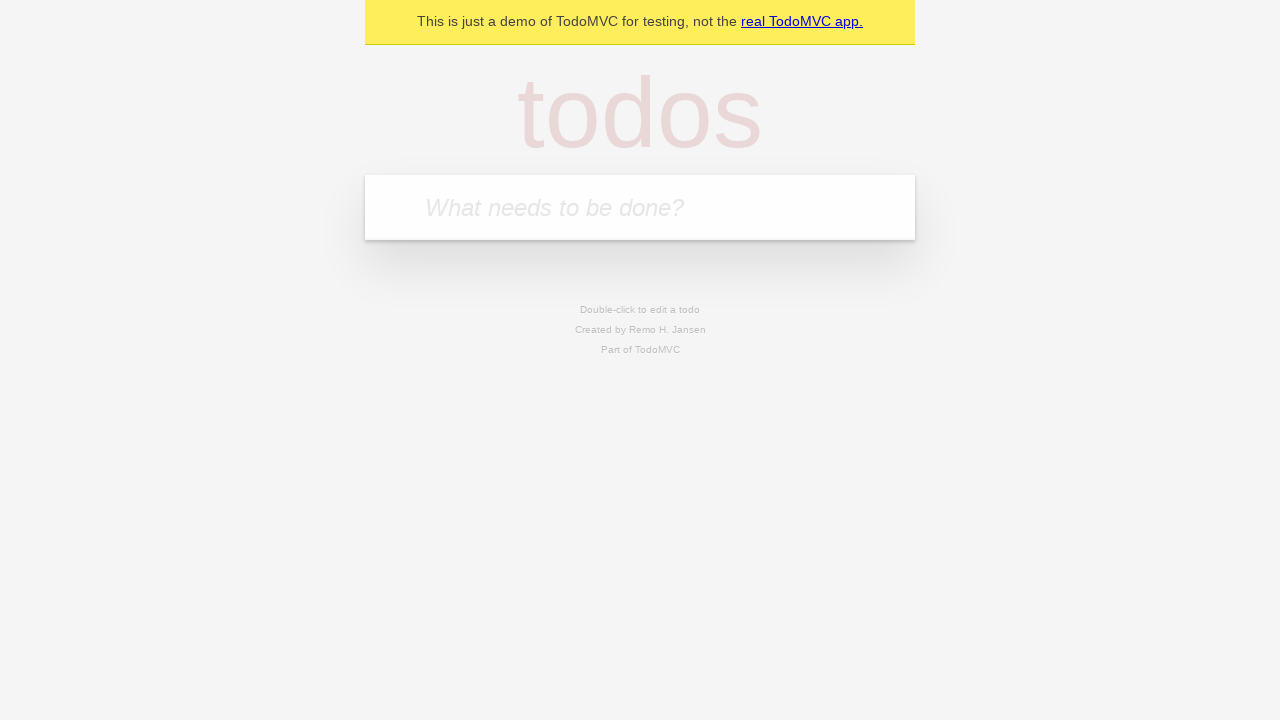

Filled new todo input with 'buy some cheese' on .new-todo
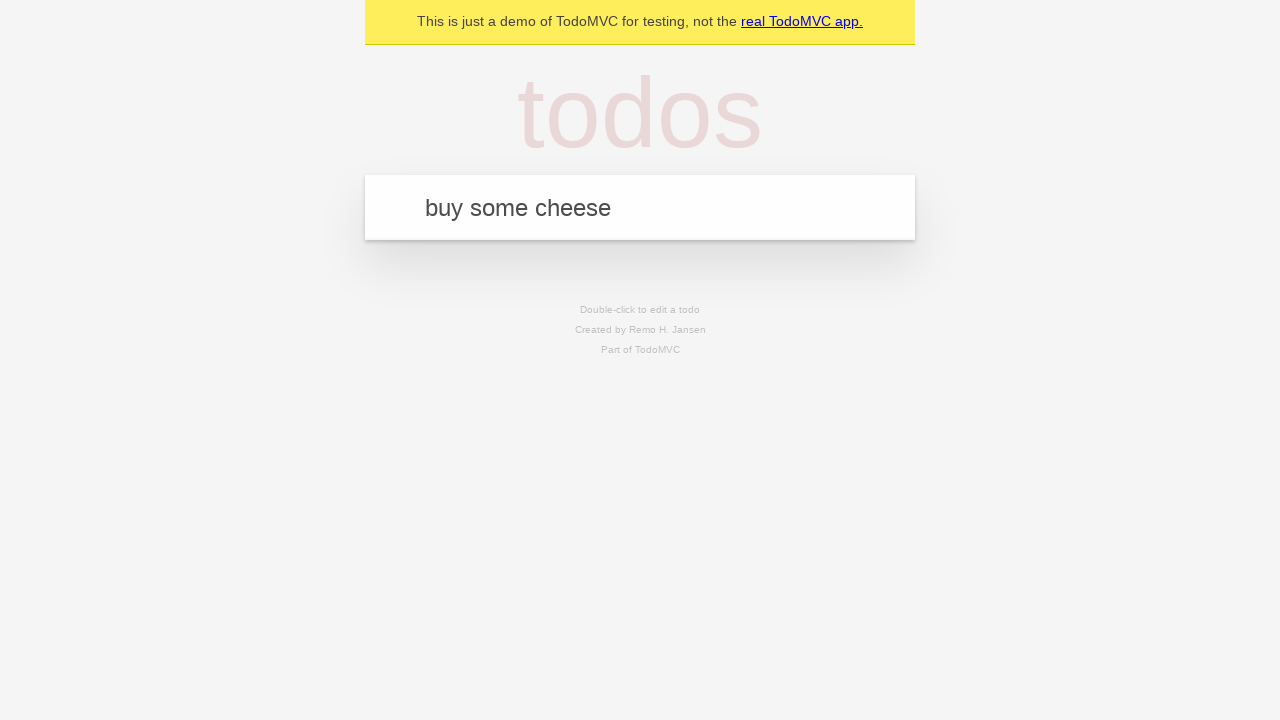

Pressed Enter to create first todo item on .new-todo
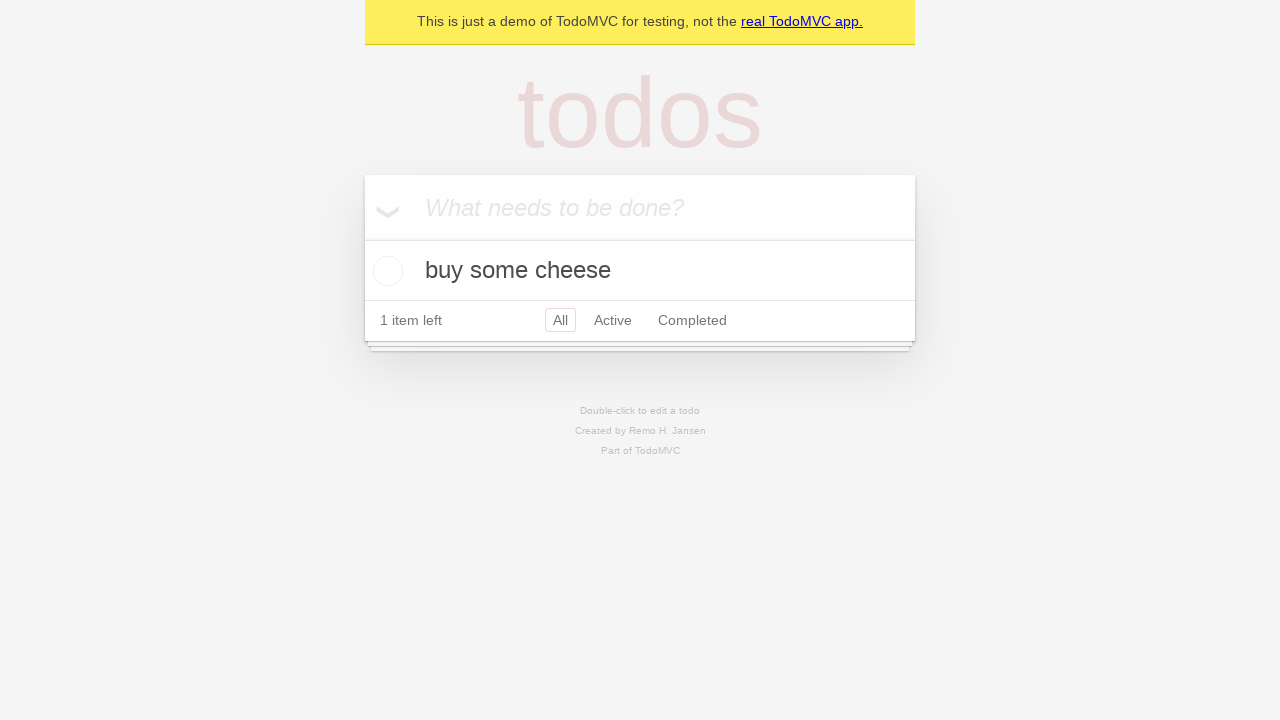

Filled new todo input with 'feed the cat' on .new-todo
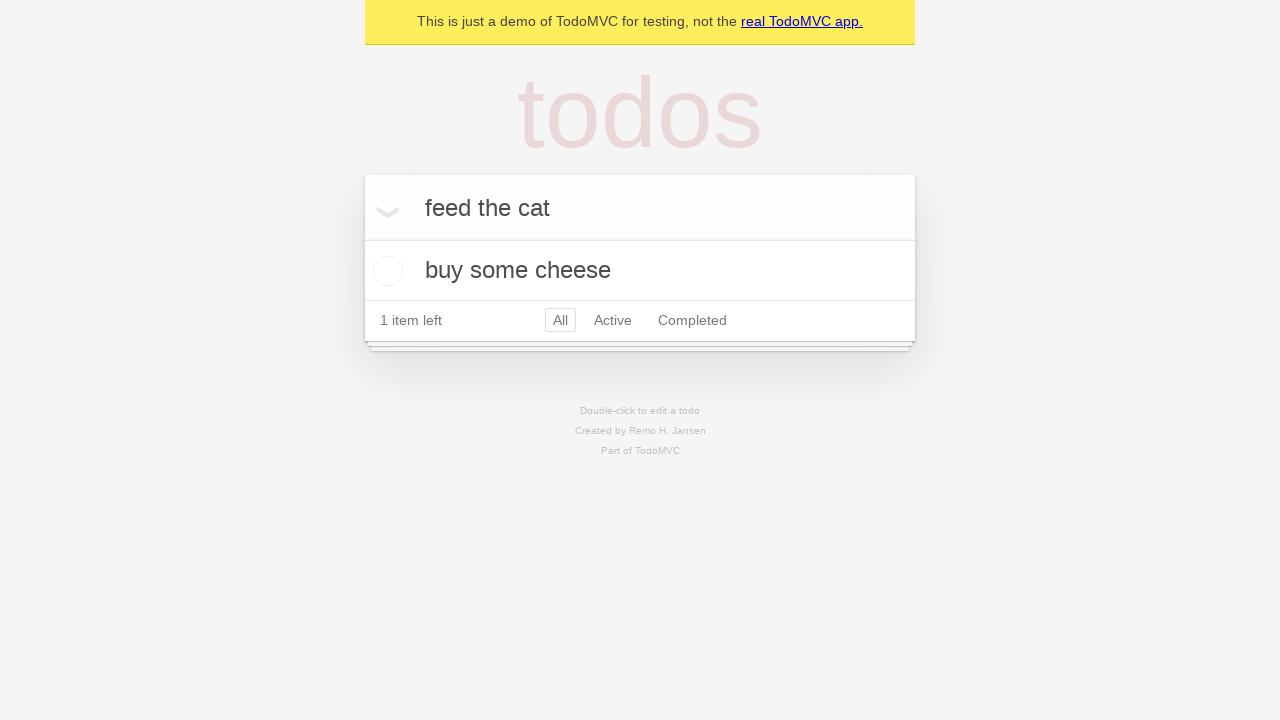

Pressed Enter to create second todo item on .new-todo
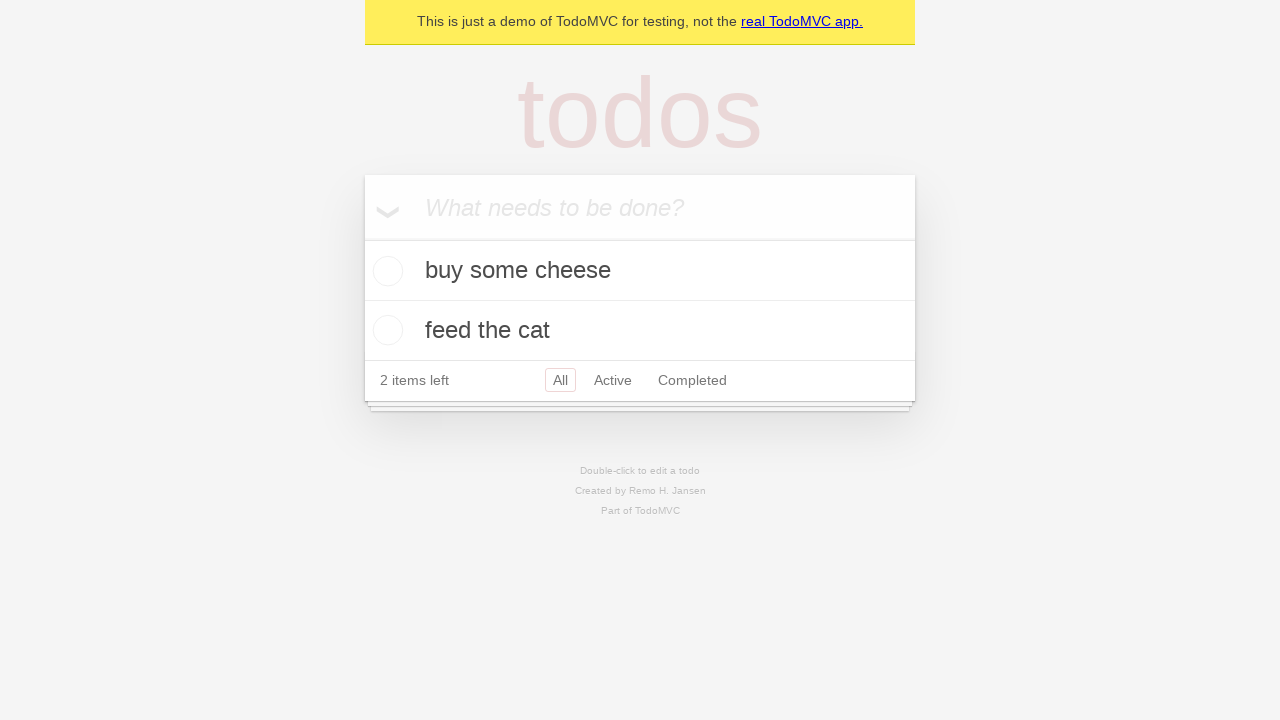

Filled new todo input with 'book a doctors appointment' on .new-todo
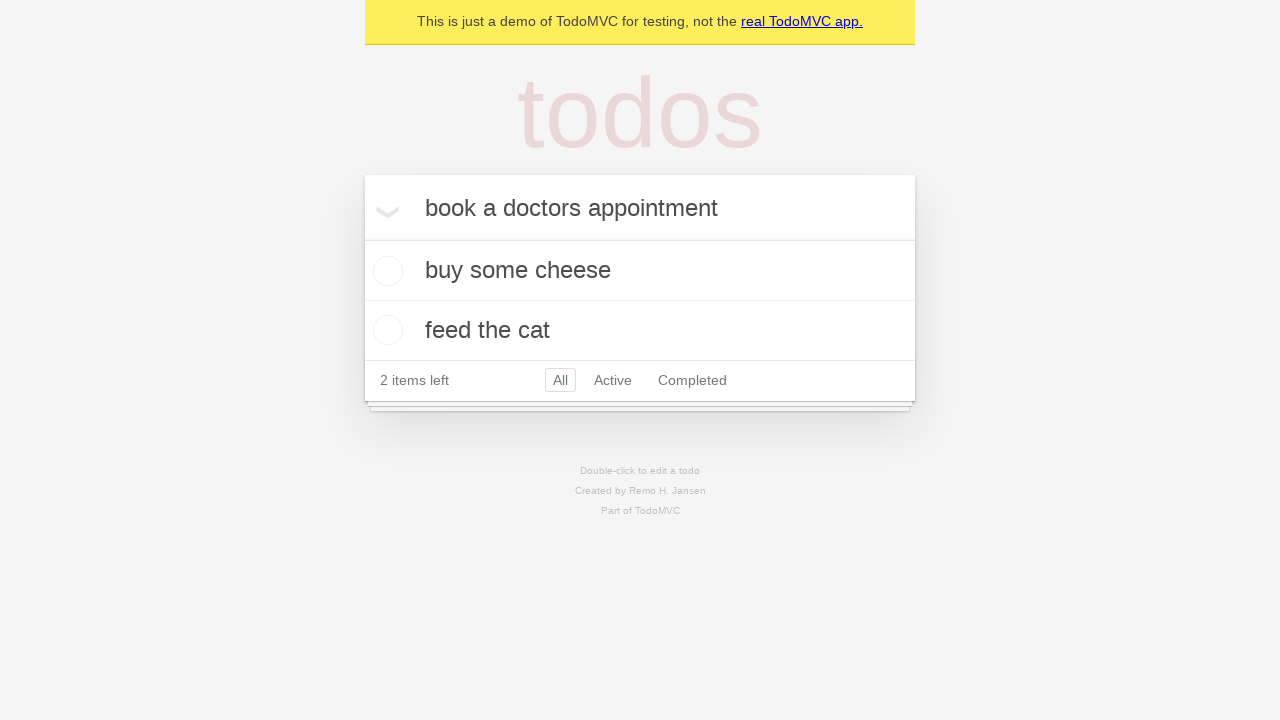

Pressed Enter to create third todo item on .new-todo
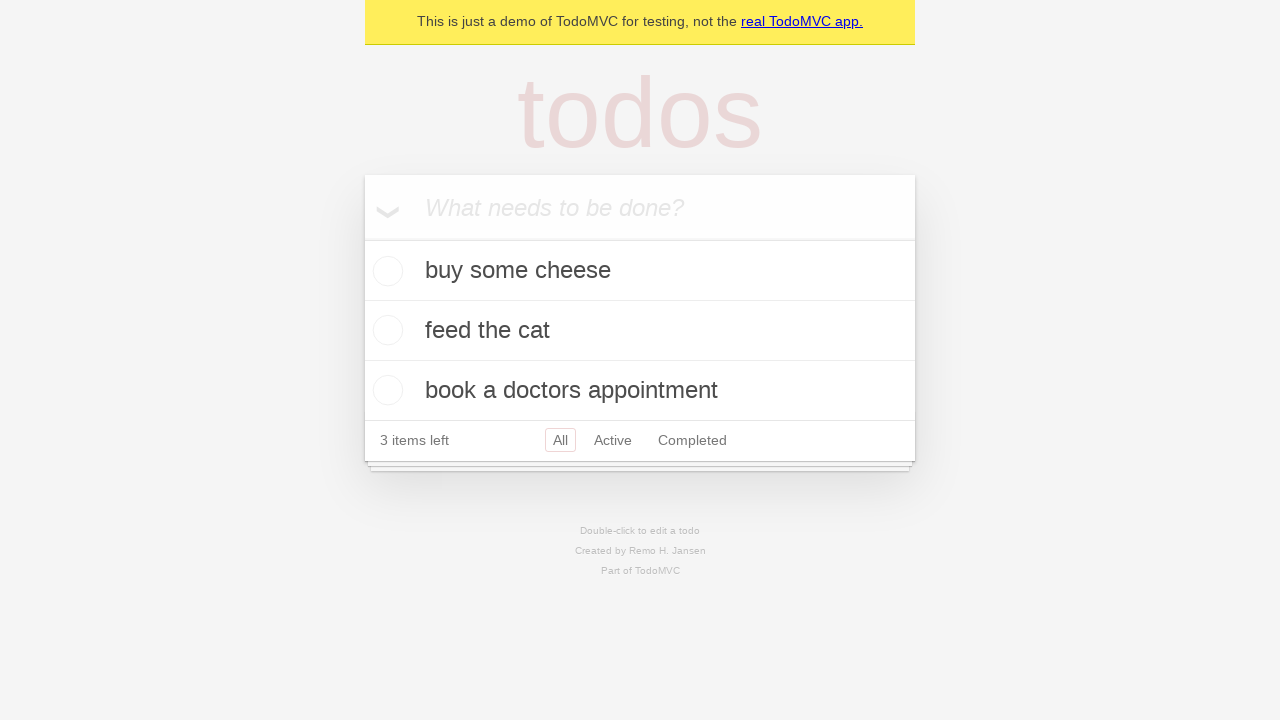

Verified all 3 todo items are present in the list
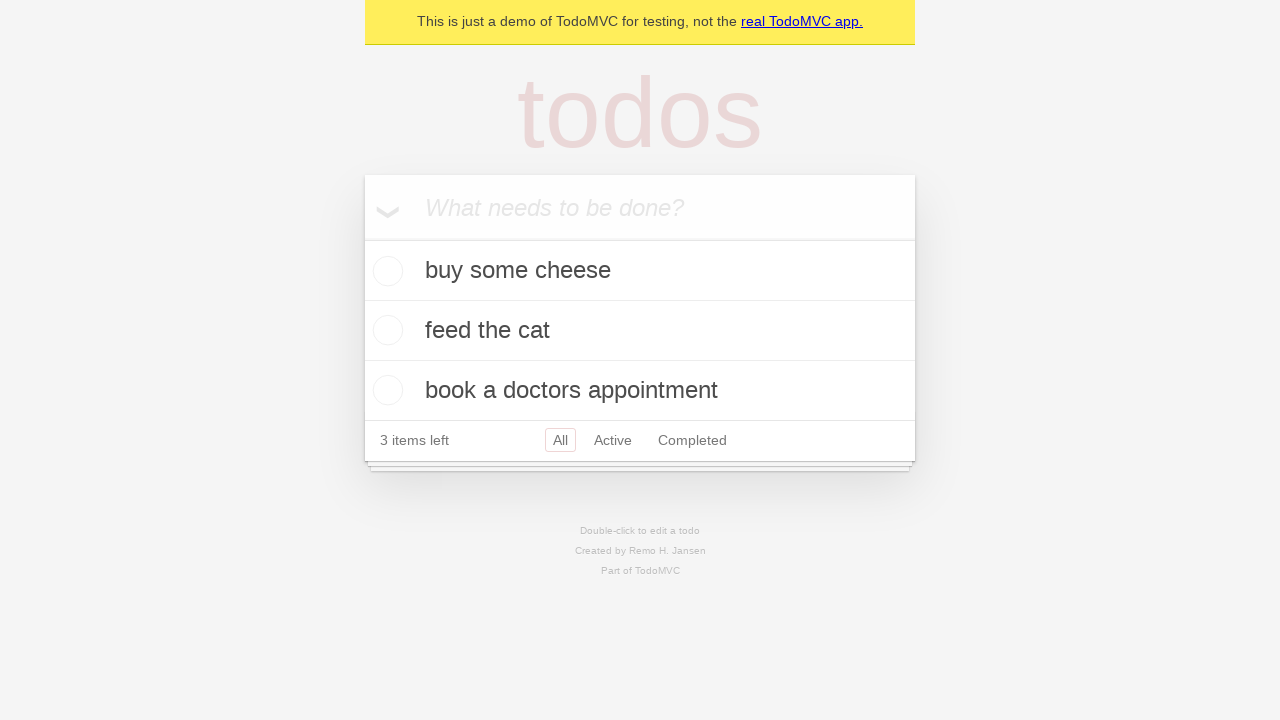

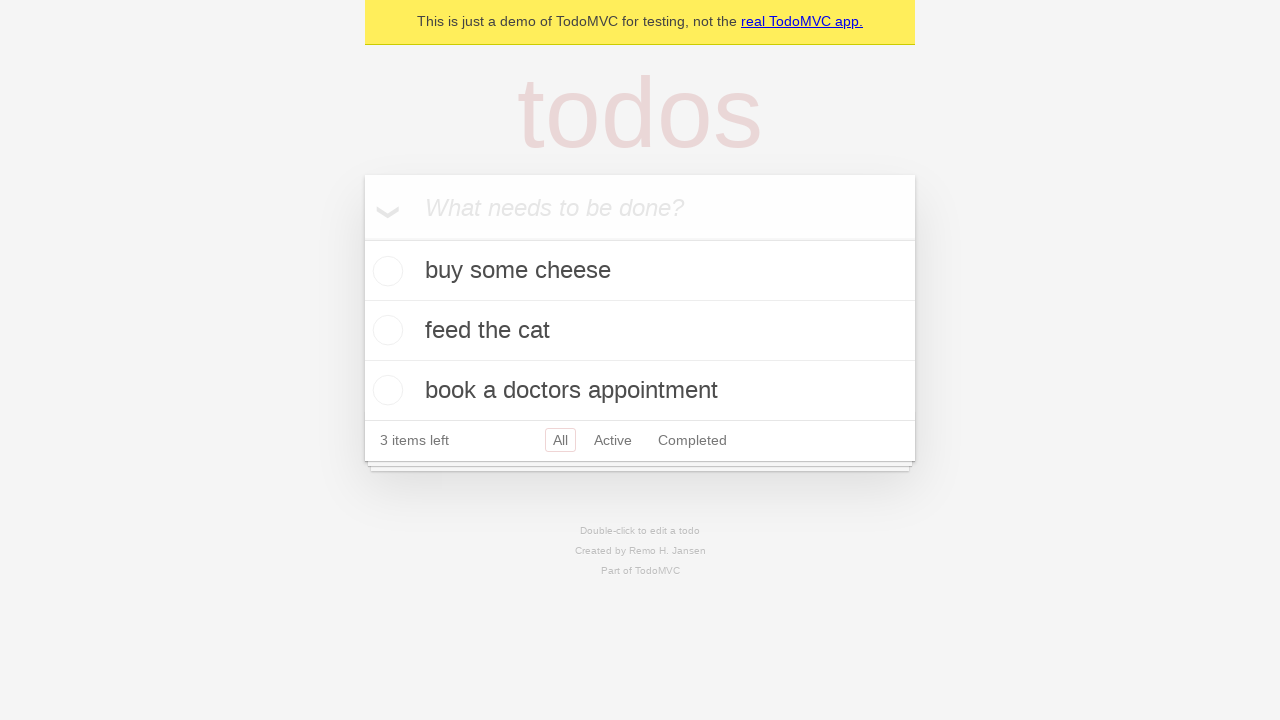